Navigates to W3Schools HTML tags reference page and scrolls to a specific element in the left menu using ActionChains

Starting URL: https://www.w3schools.com/tags/default.asp

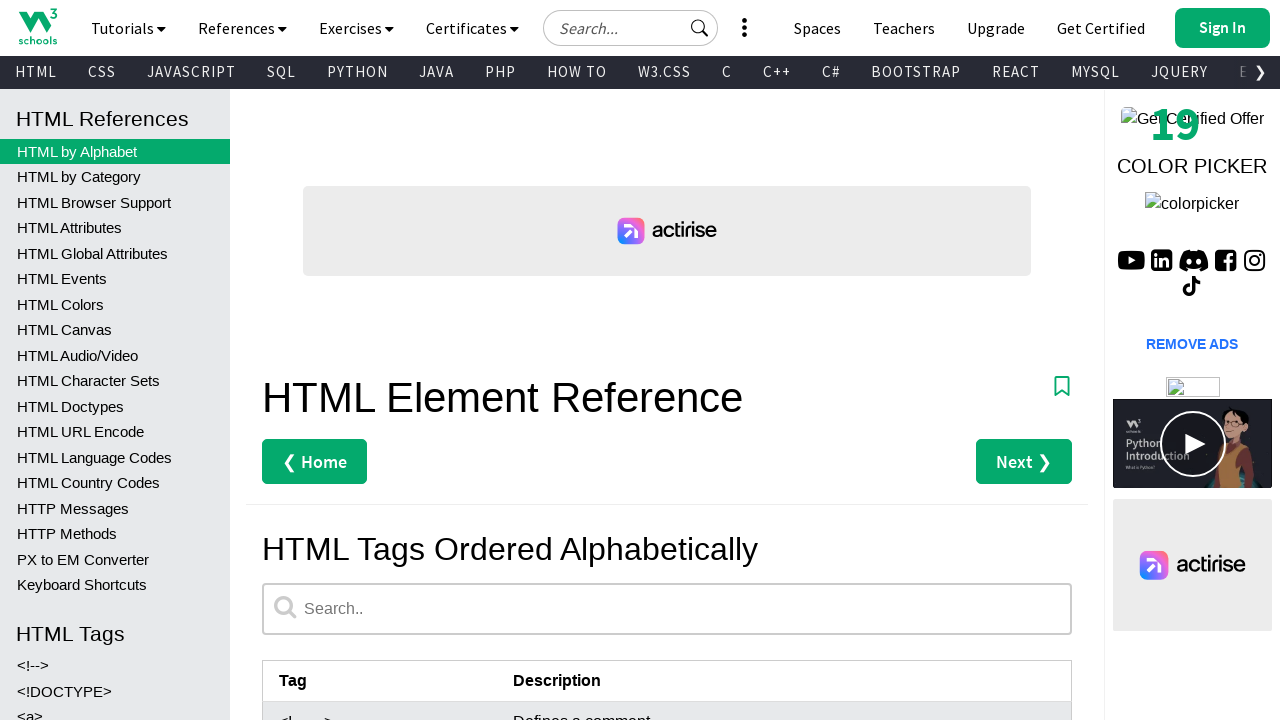

Navigated to W3Schools HTML tags reference page
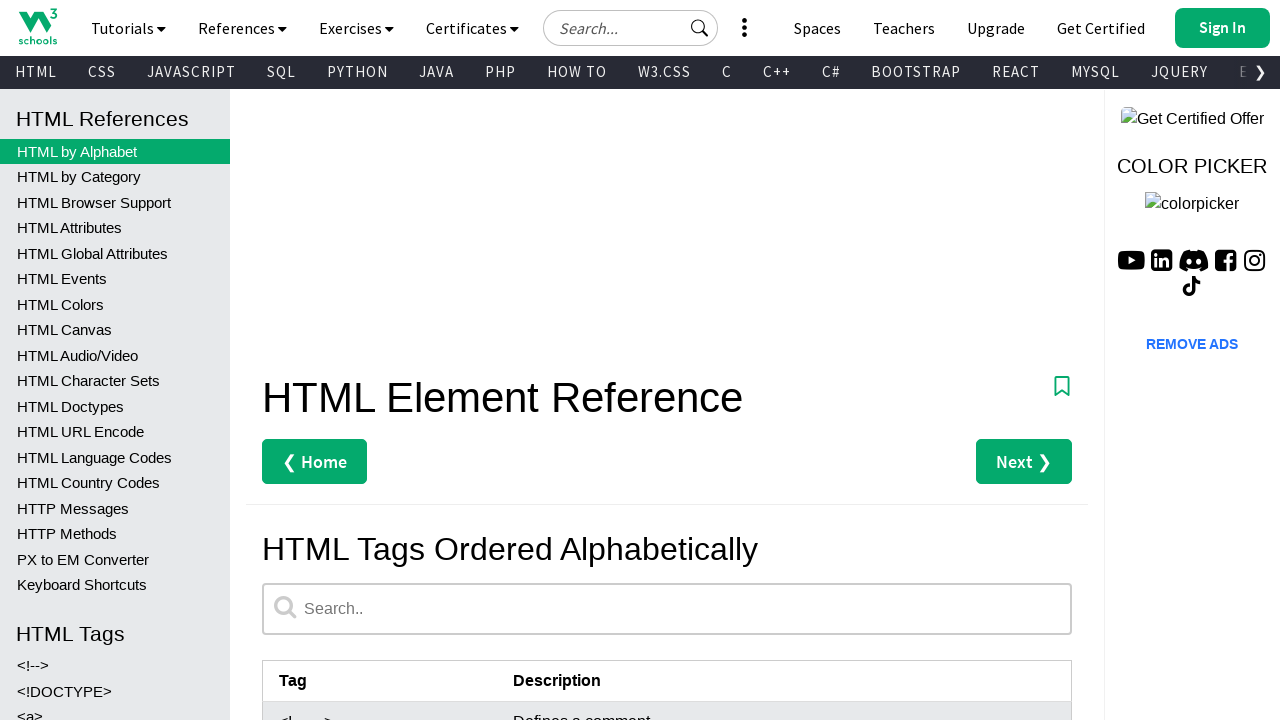

Located the 56th link in the left menu
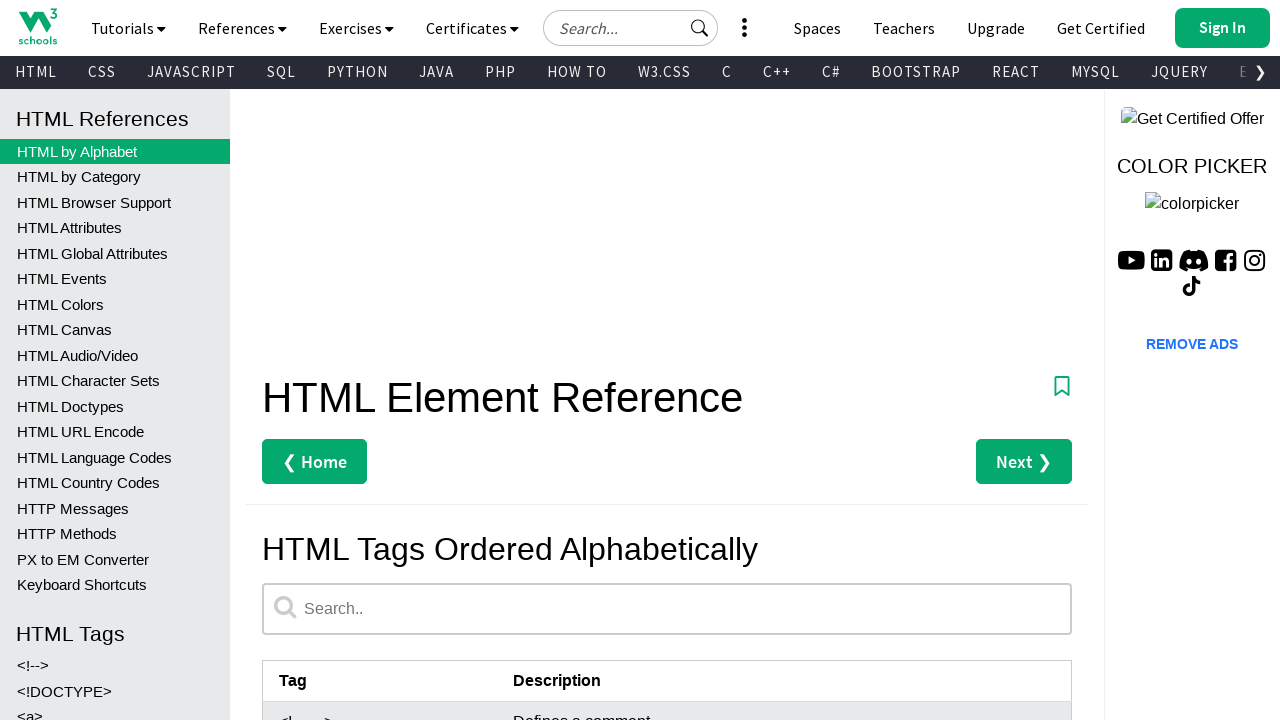

Scrolled the 56th link into view in the left menu
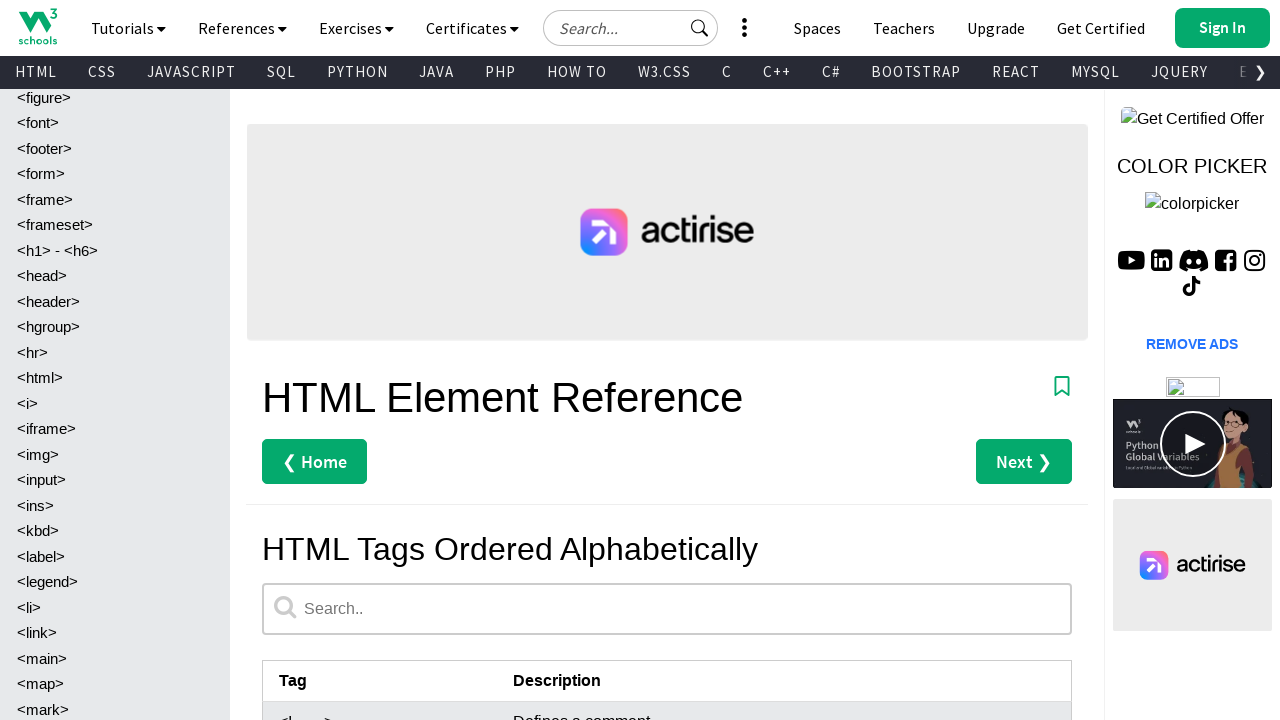

Hovered over the 56th link in the left menu at (115, 403) on xpath=//*[@id="leftmenuinnerinner"]/div/a[56]
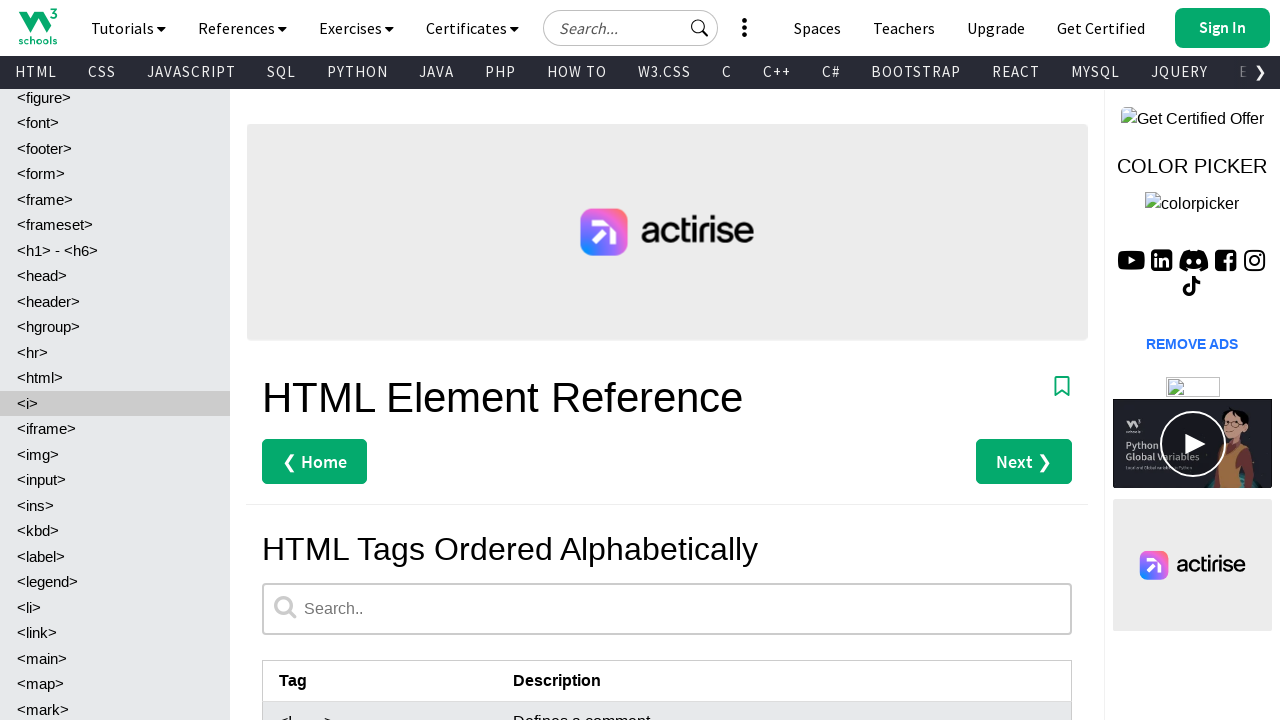

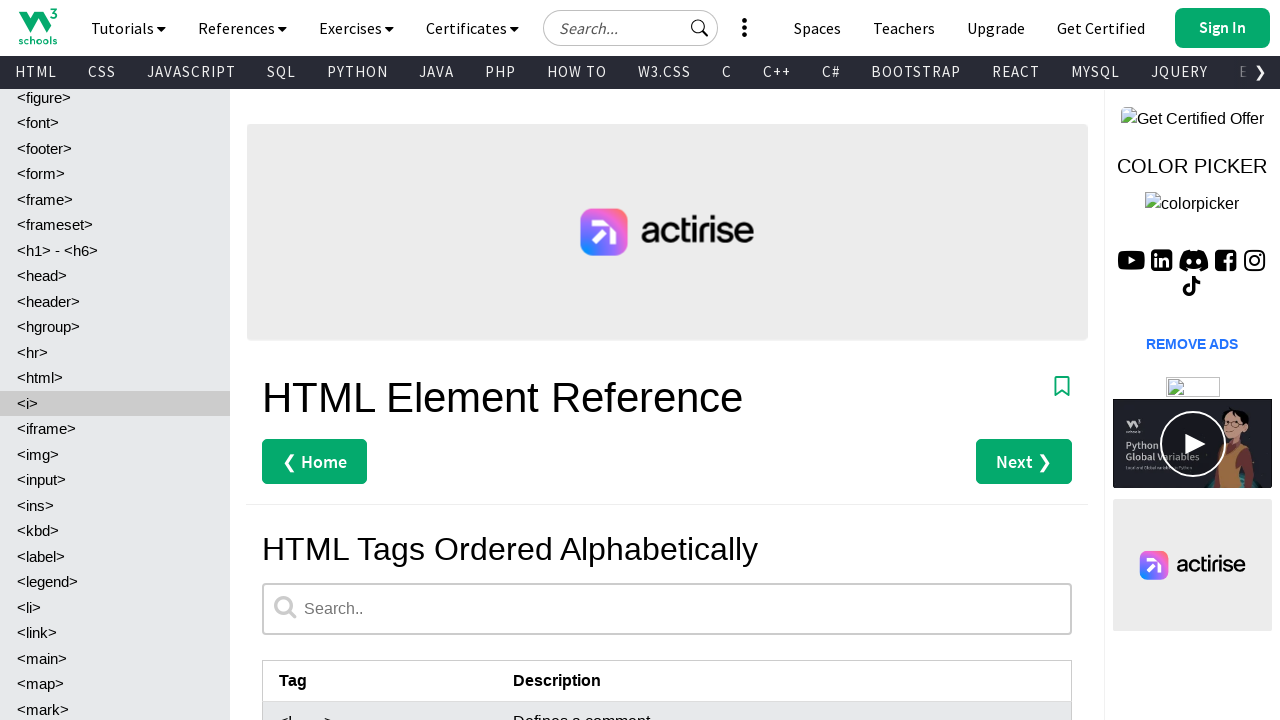